Tests web table navigation by locating table cells in a specific row and finding cells containing 'Selenium' text

Starting URL: https://rahulshettyacademy.com/AutomationPractice/

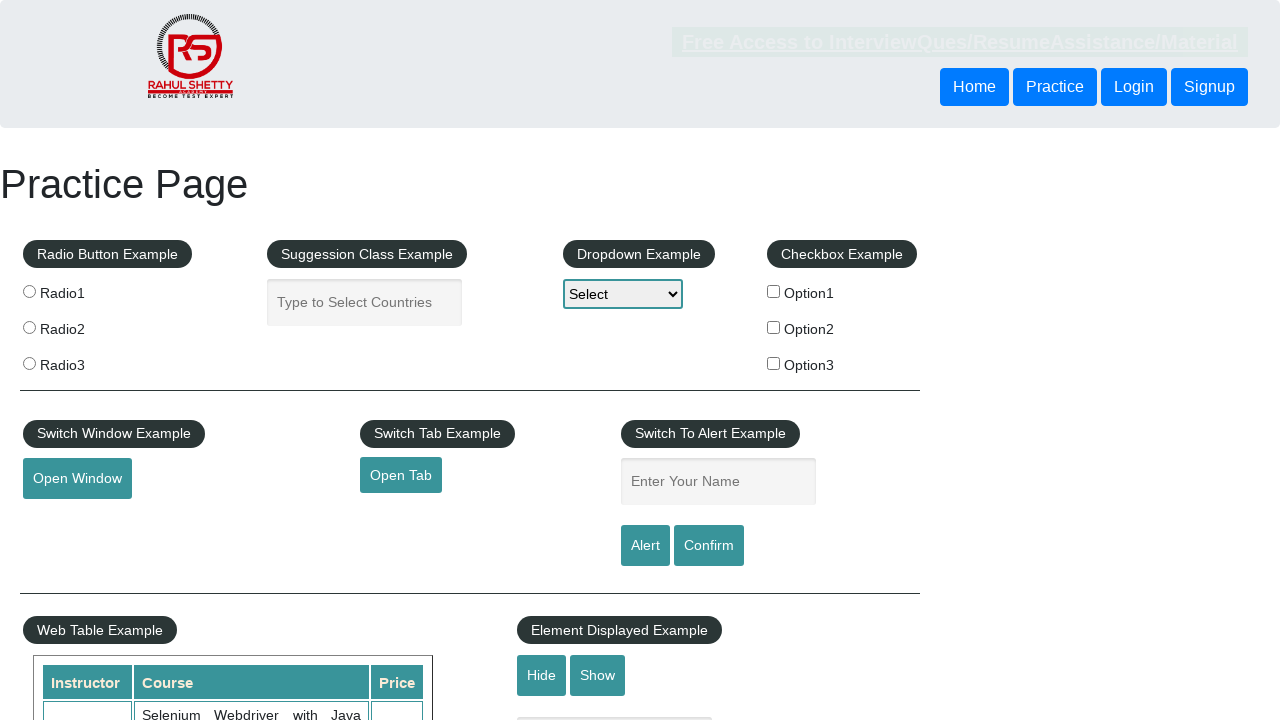

Waited for table with name 'courses' to load
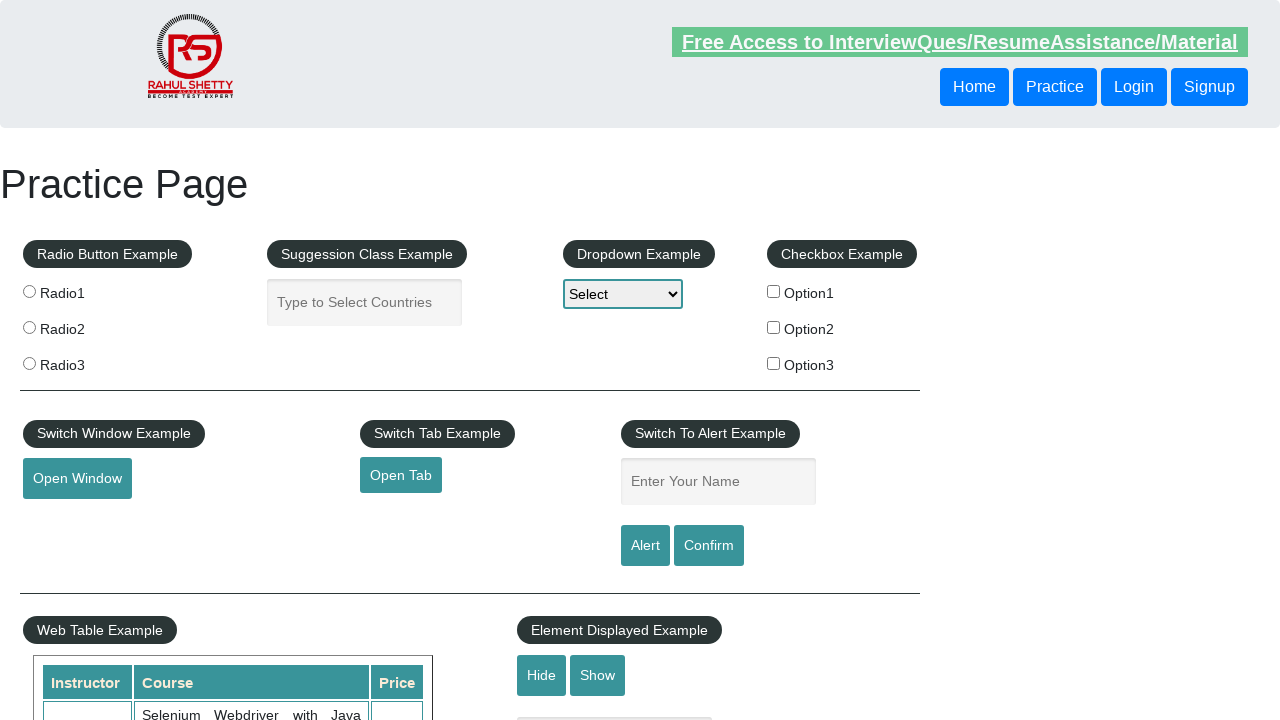

Located all cells in row 9 of the courses table
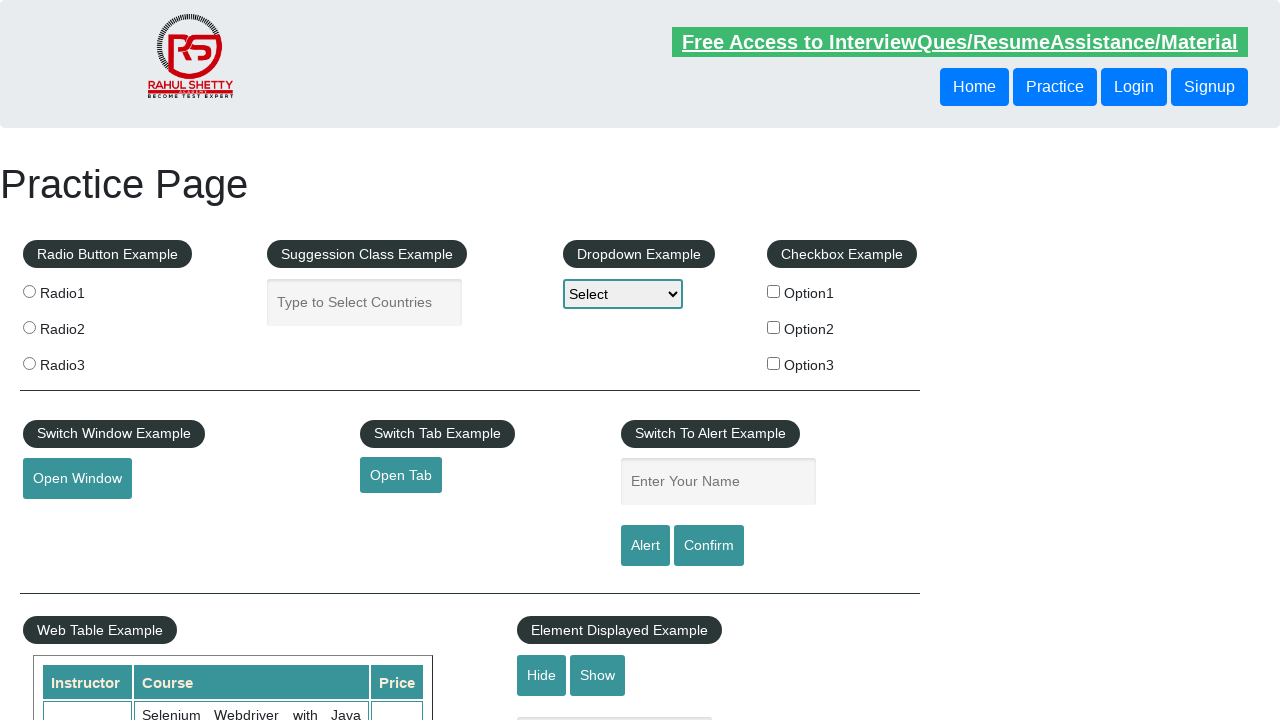

Counted 3 cells in row 9
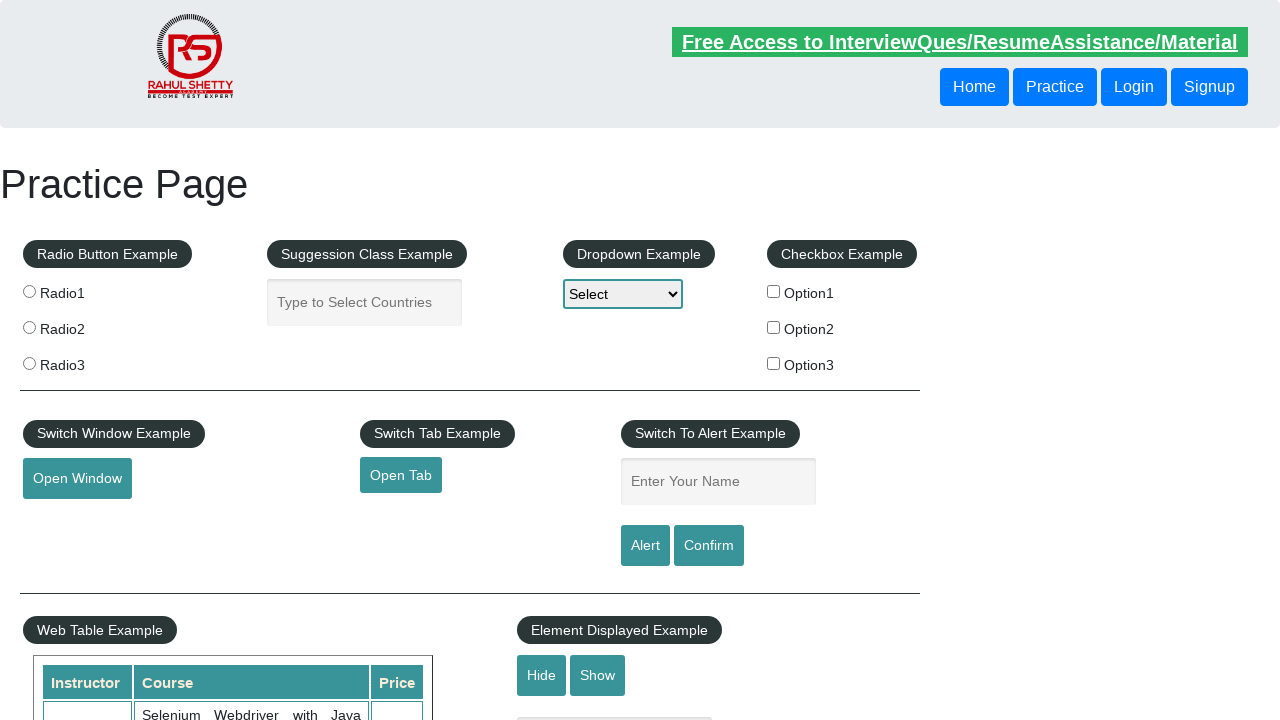

Retrieved text from cell 0: 'Rahul Shetty'
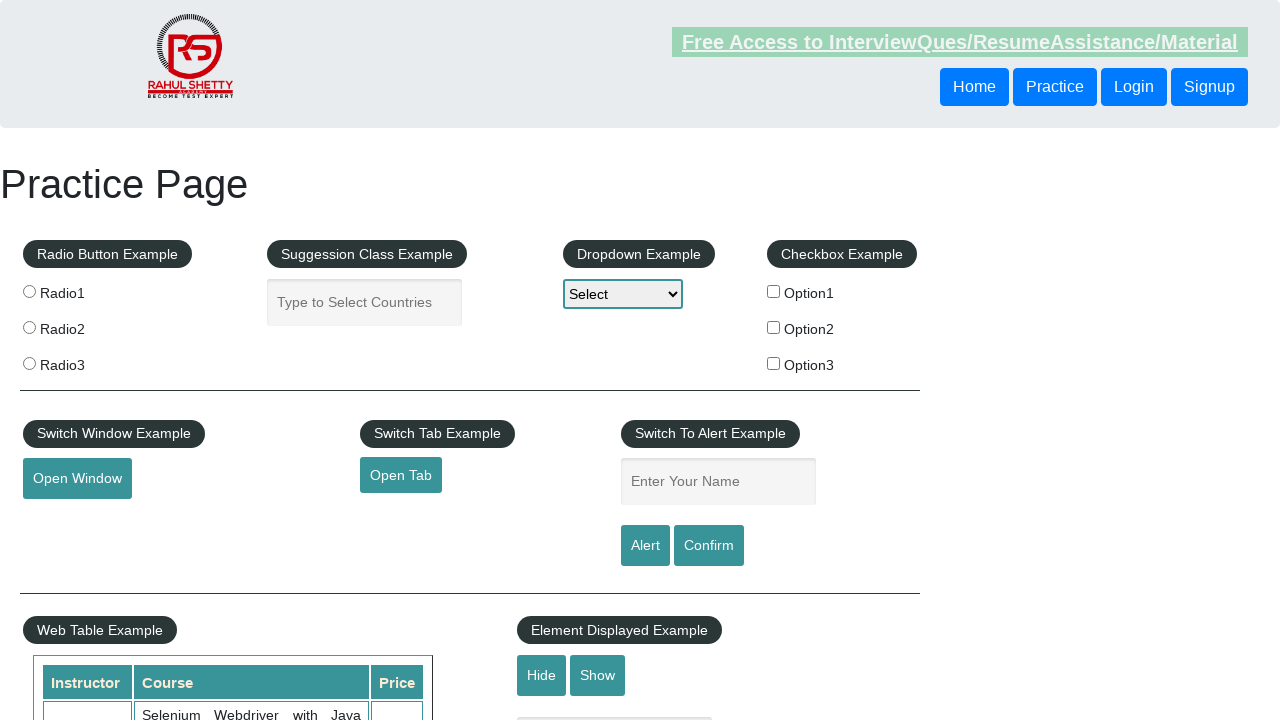

Retrieved text from cell 1: 'Master Selenium Automation in simple Python Language'
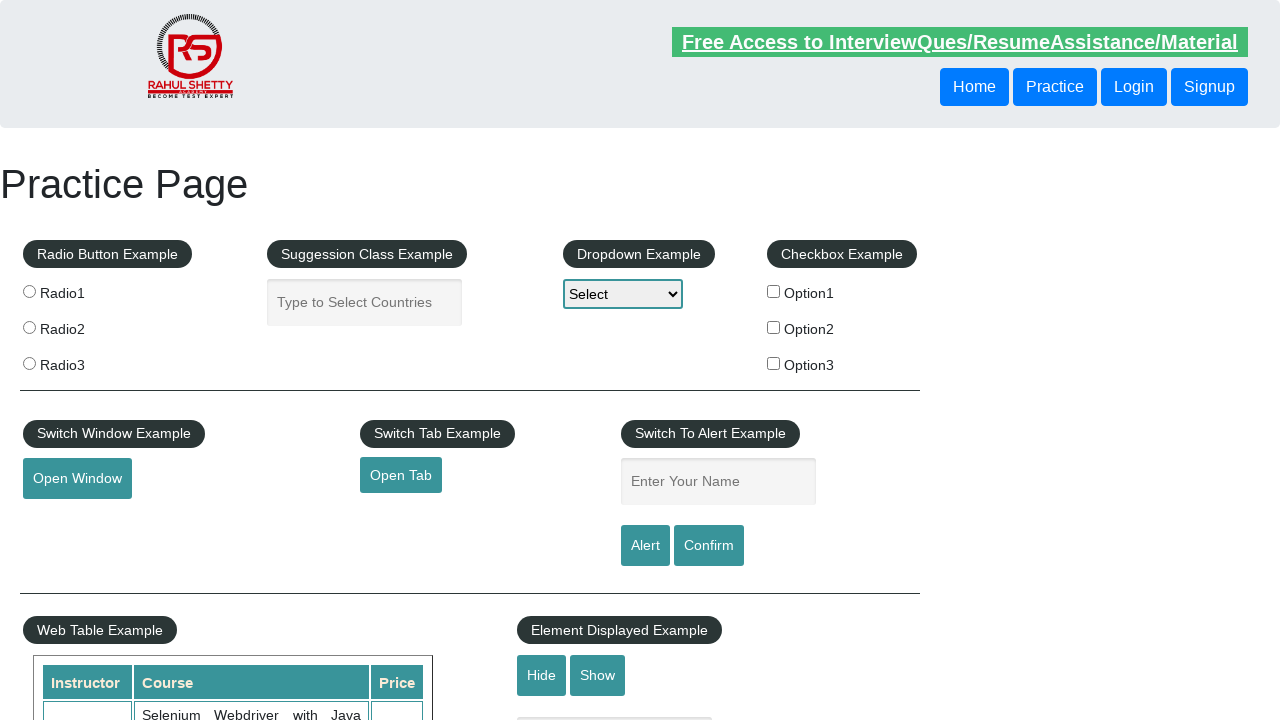

Found 'Selenium' in cell 1, located next sibling cell at index 3
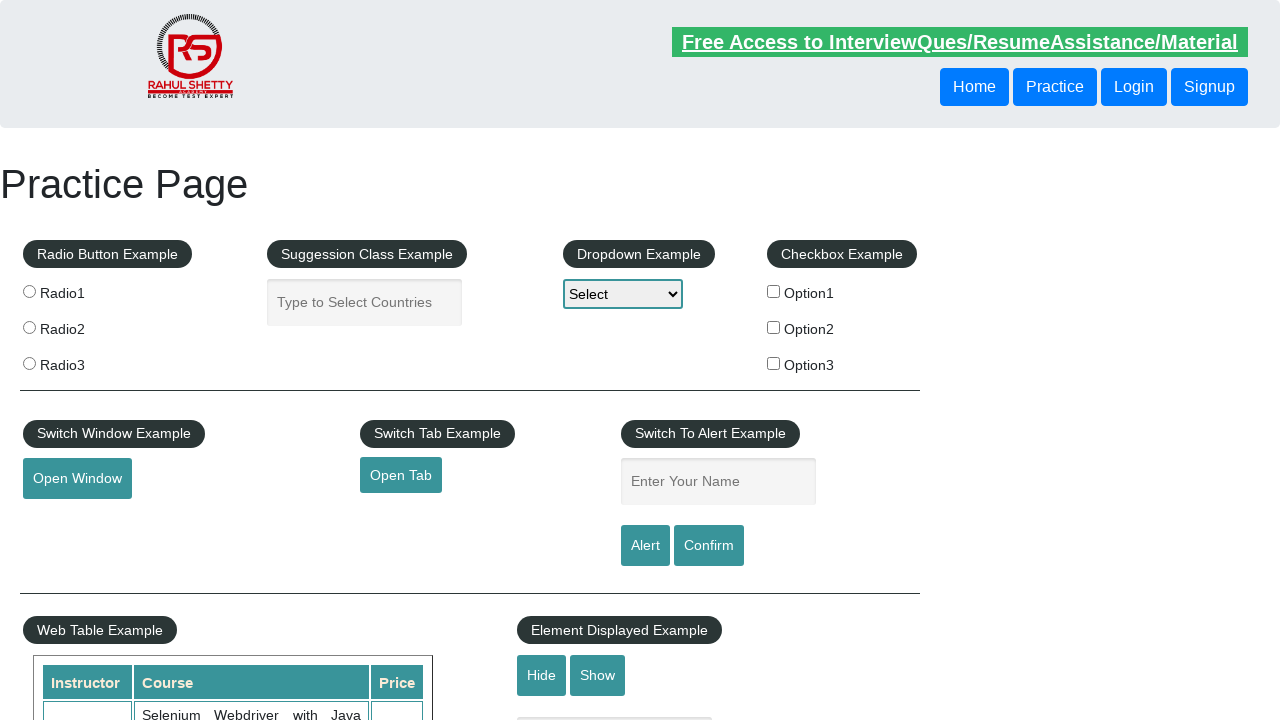

Waited for next sibling cell to be available
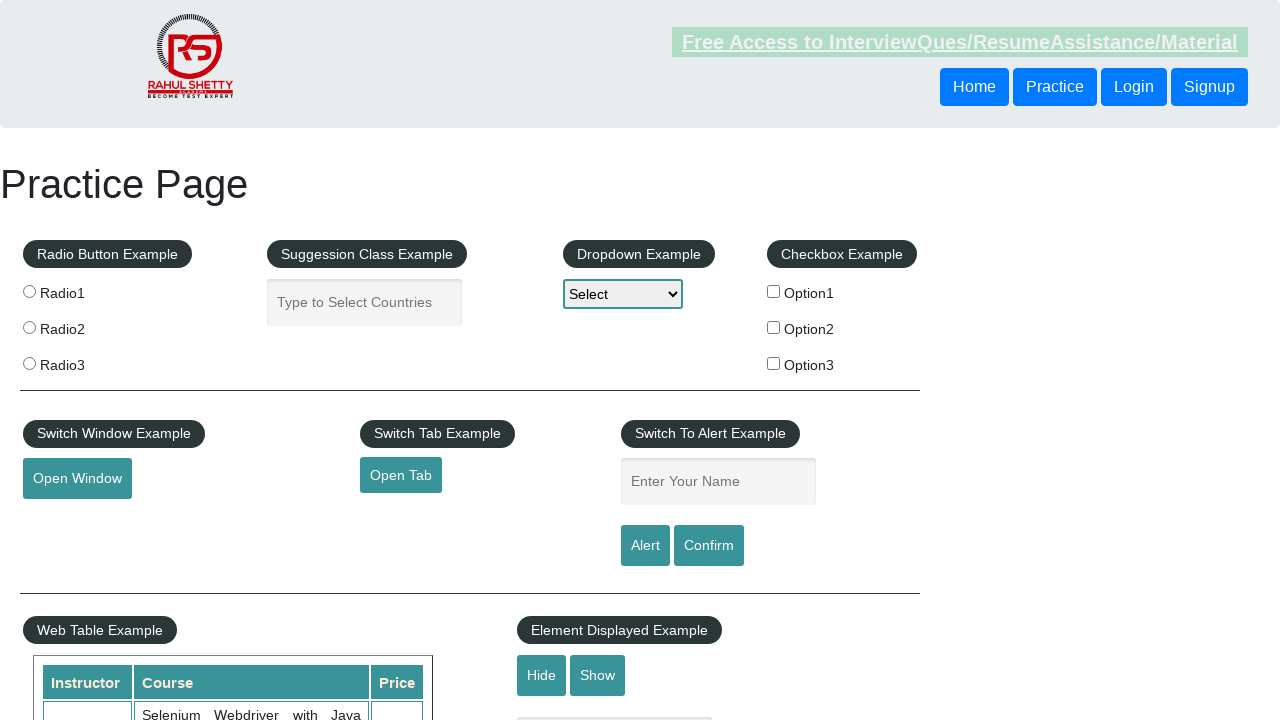

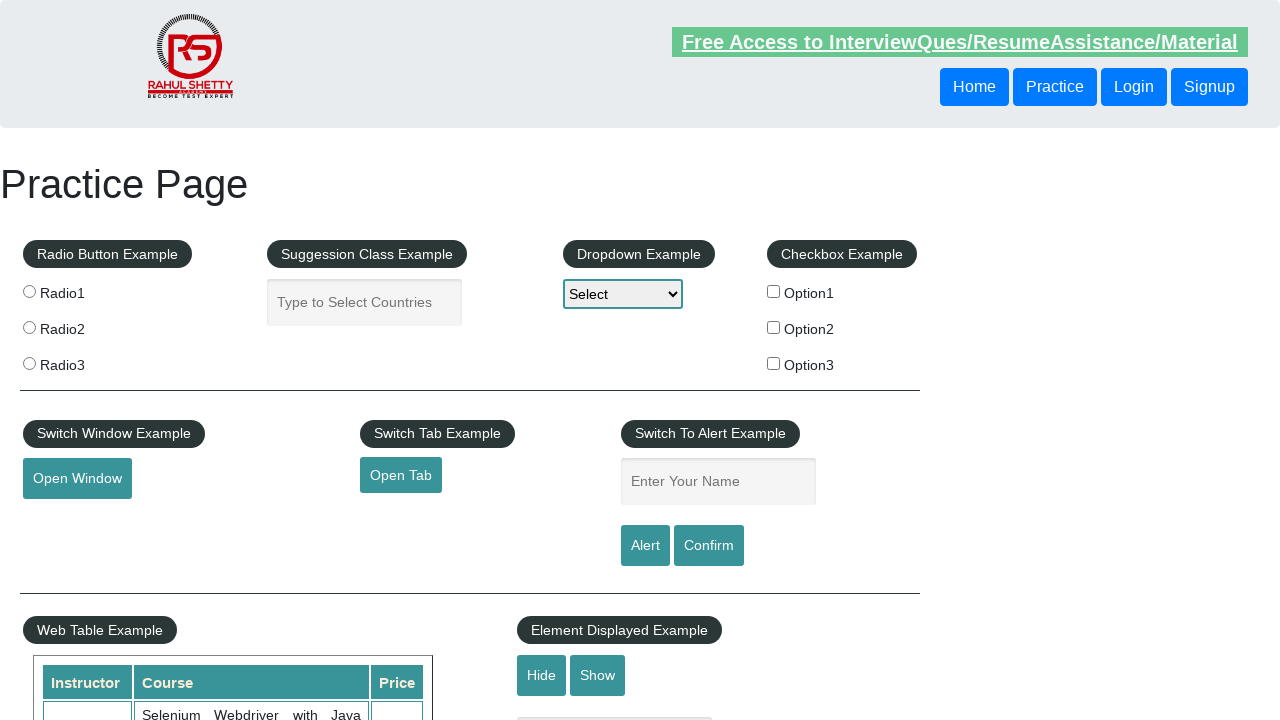